Tests the "Forgot Password" link functionality by entering a username and clicking the forgot password link to verify navigation

Starting URL: https://login2.nextbasecrm.com/

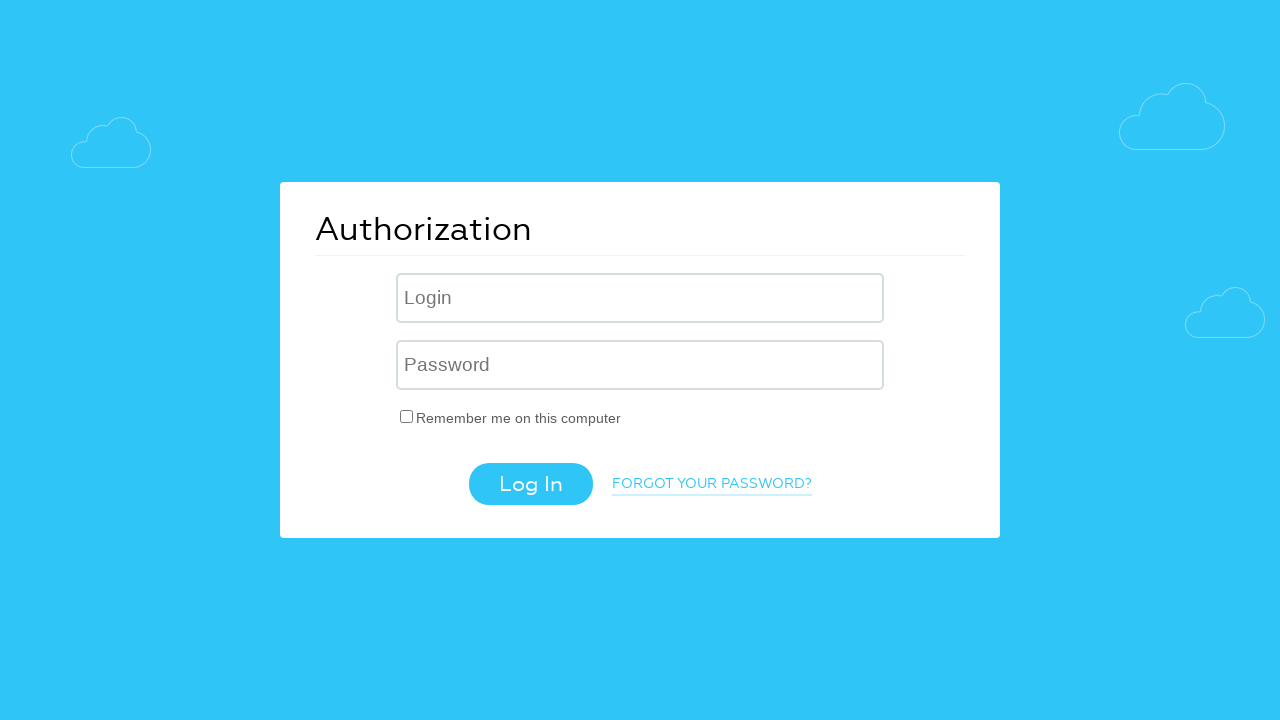

Entered username 'helpdesk3@cybertekschool.com' in login field on input[name='USER_LOGIN']
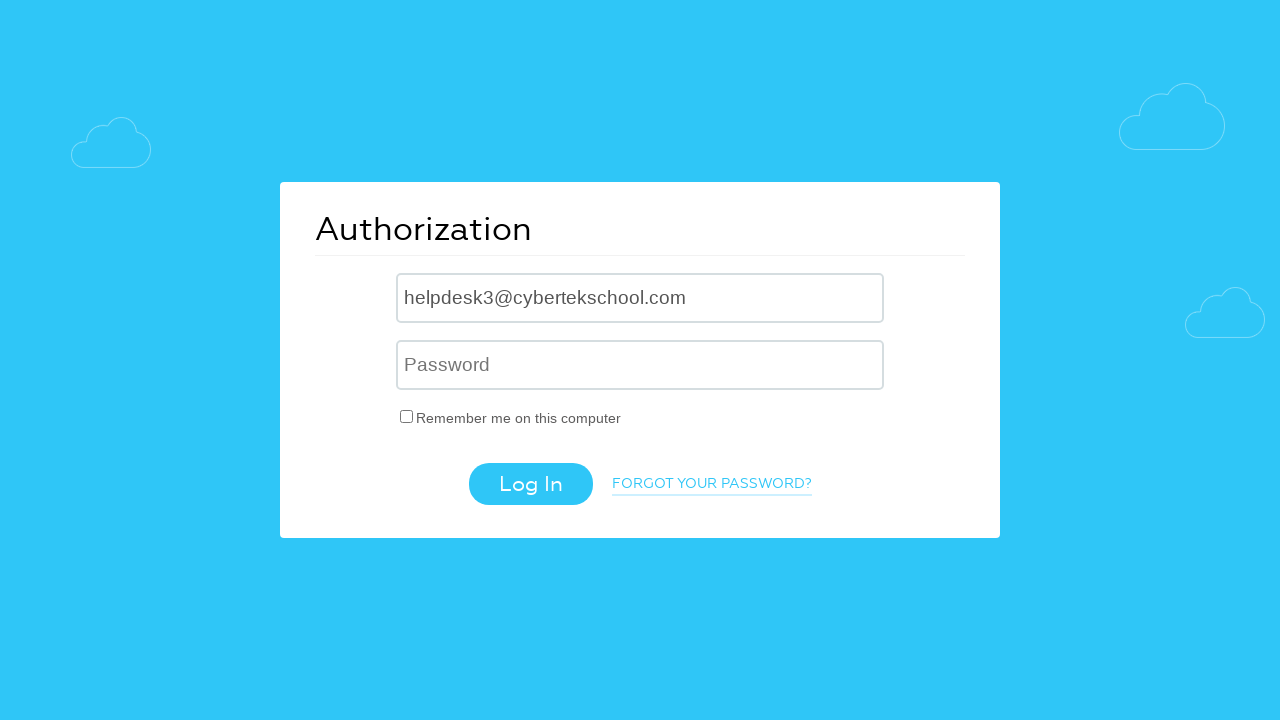

Clicked 'Forgot Password' link at (712, 485) on a.login-link-forgot-pass
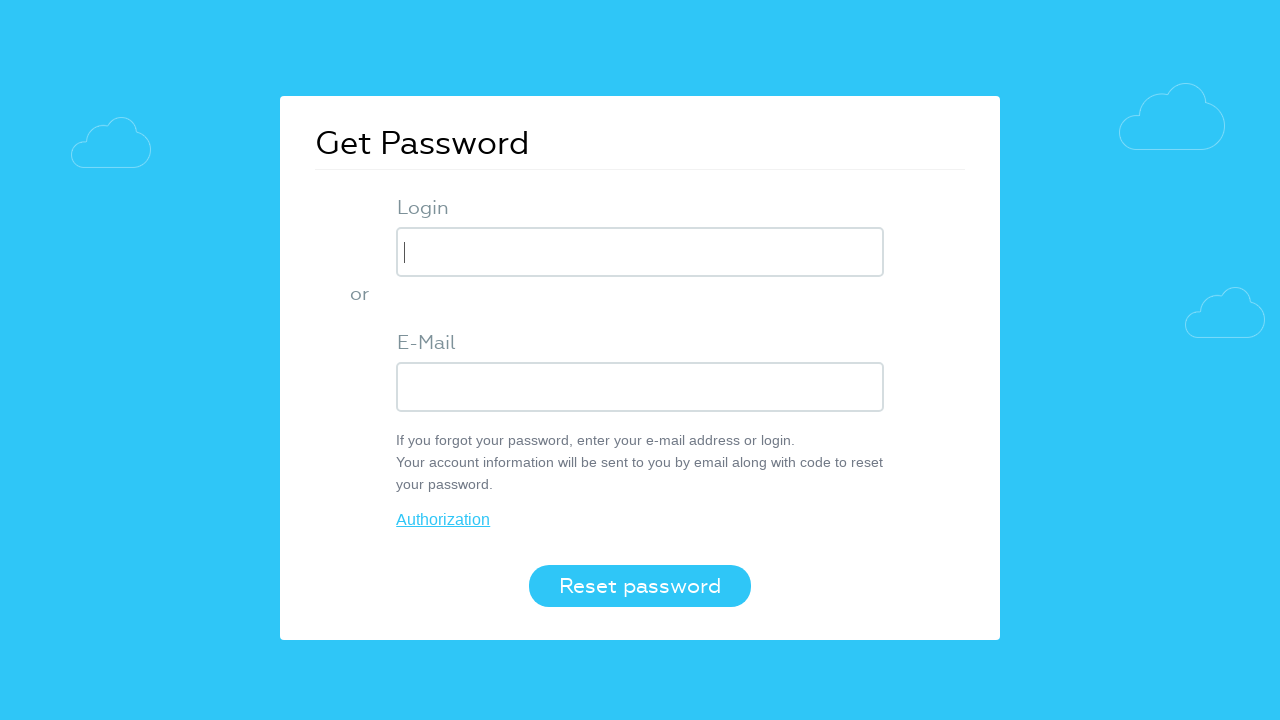

Verified navigation to forgot password page - URL contains 'forgot_password'
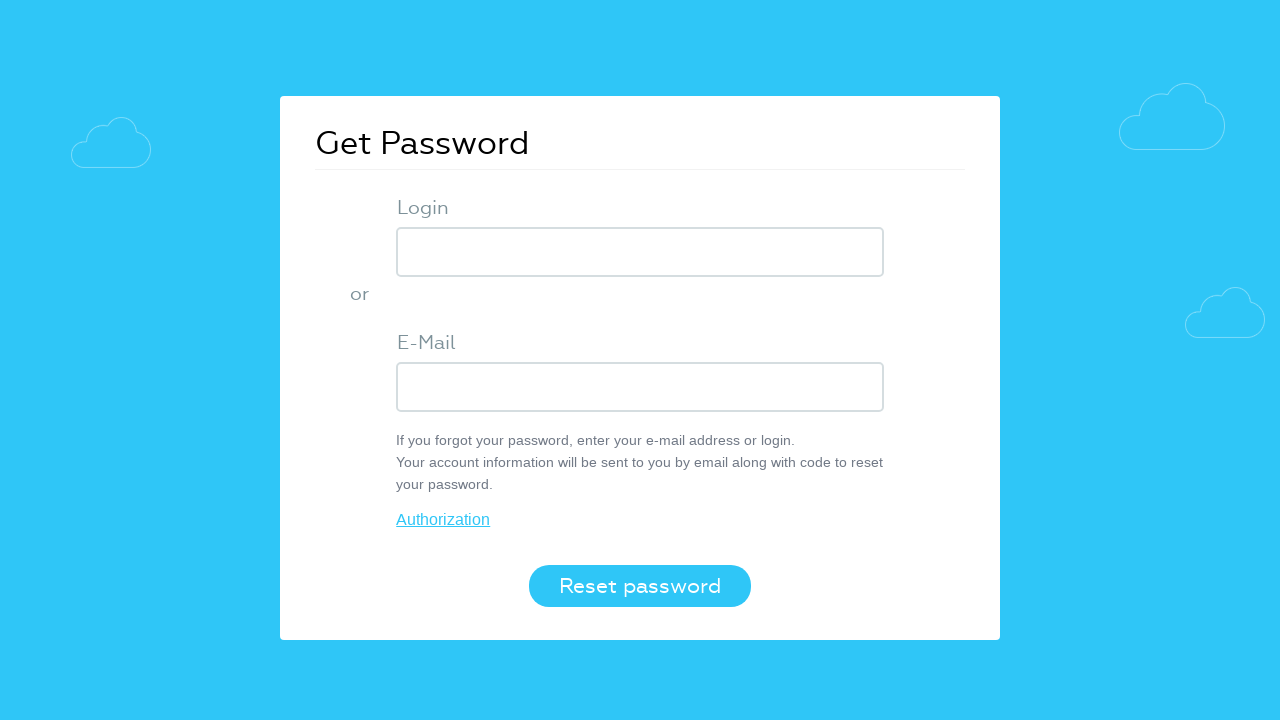

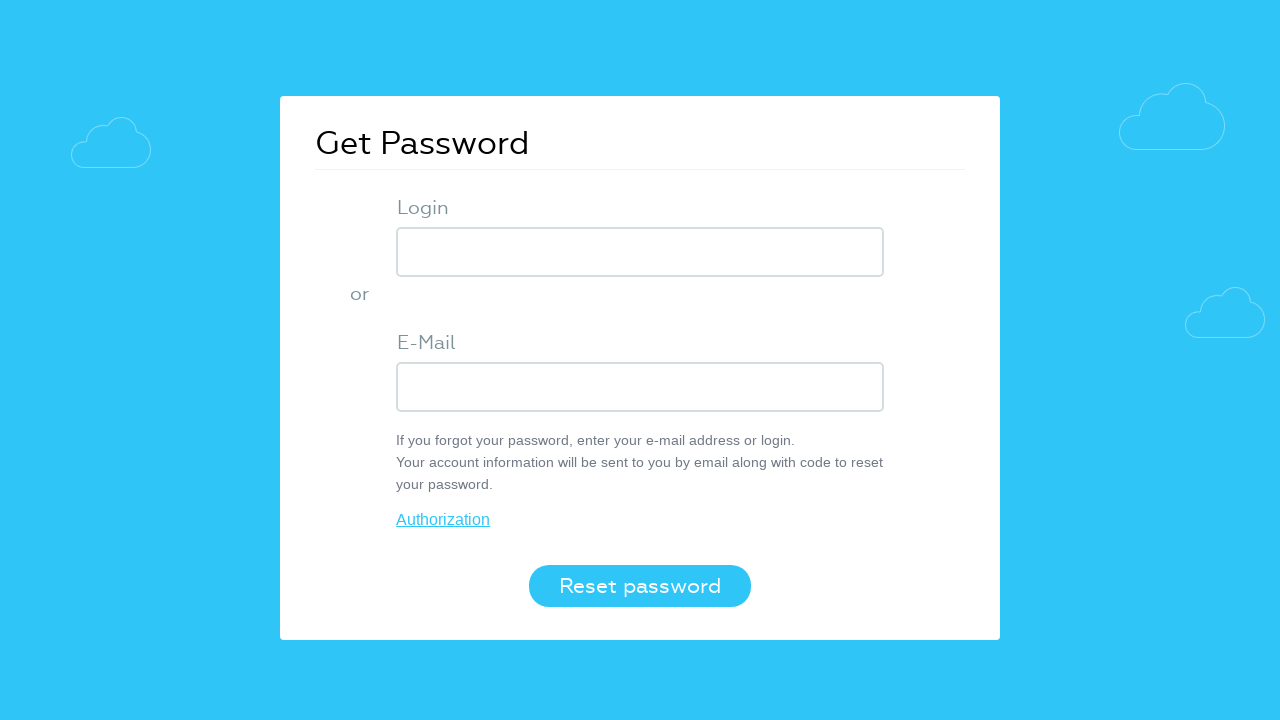